Identifies unique and duplicate surnames in table1 using a map/dictionary to count occurrences

Starting URL: http://automationbykrishna.com/#

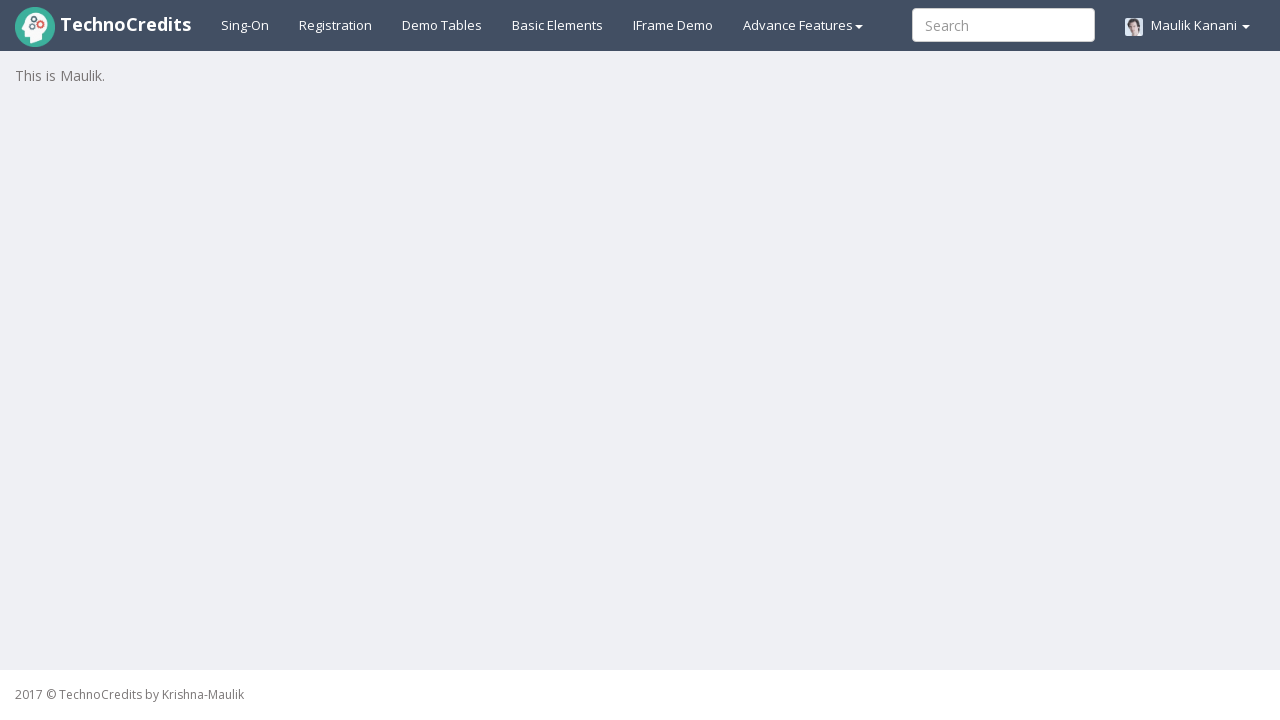

Clicked on Demo Tables link at (442, 25) on xpath=//a[@id='demotable']
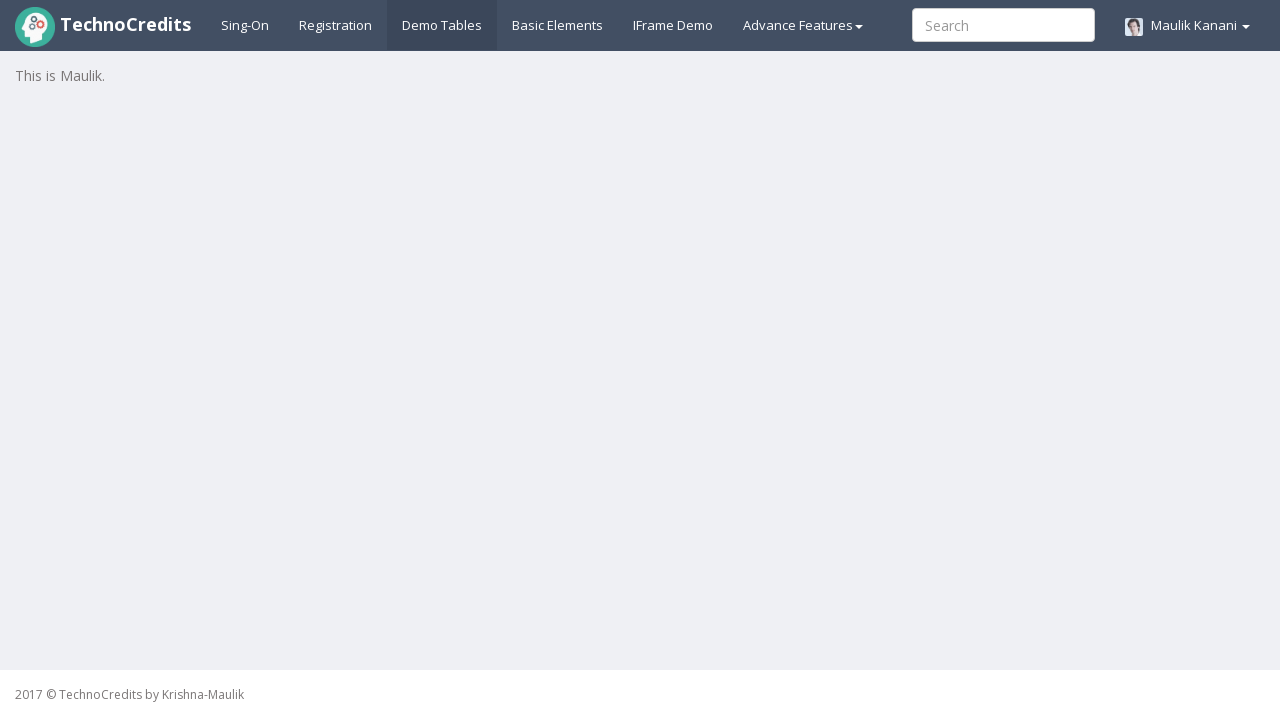

Table loaded with surname column visible
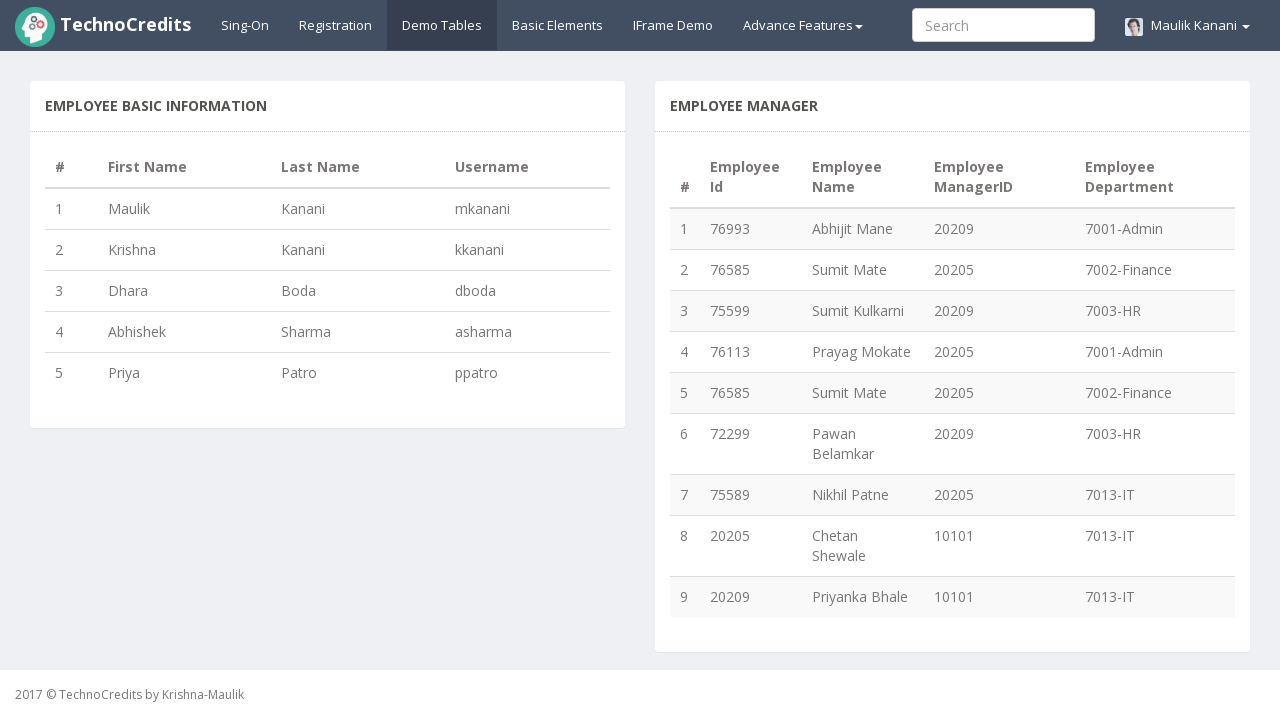

Retrieved 5 surname elements from table
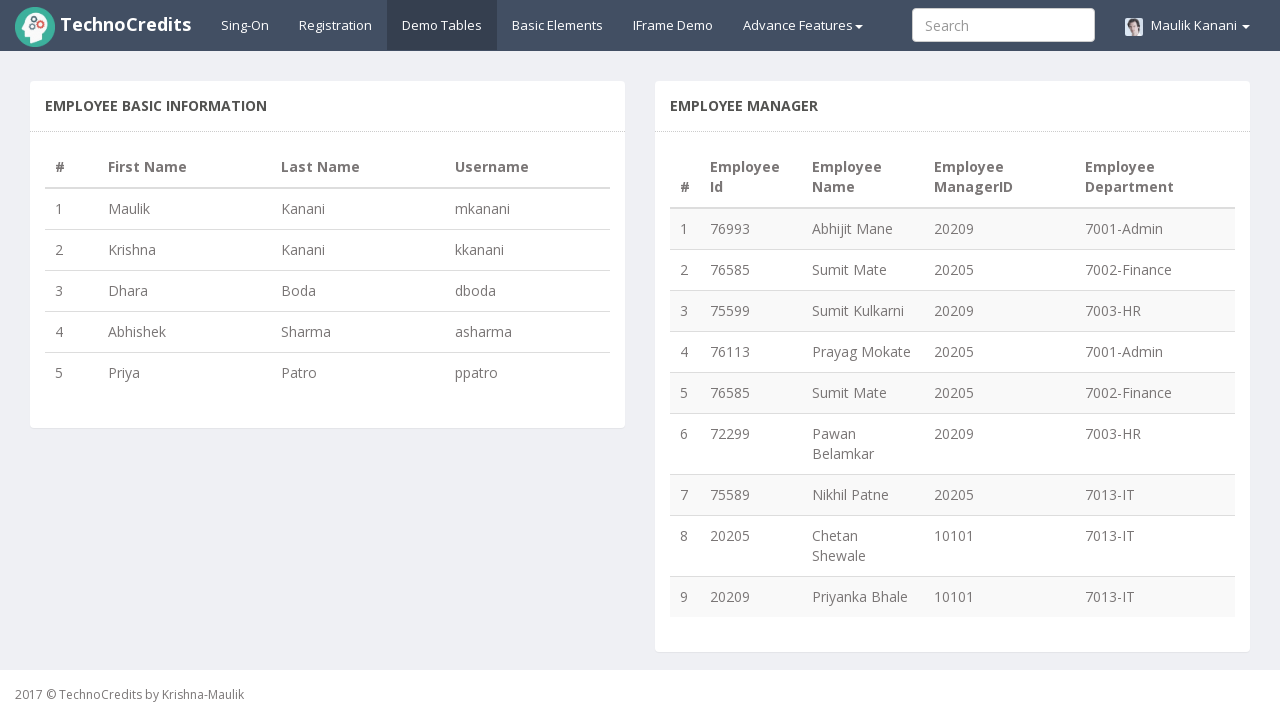

Extracted 5 surname values from elements
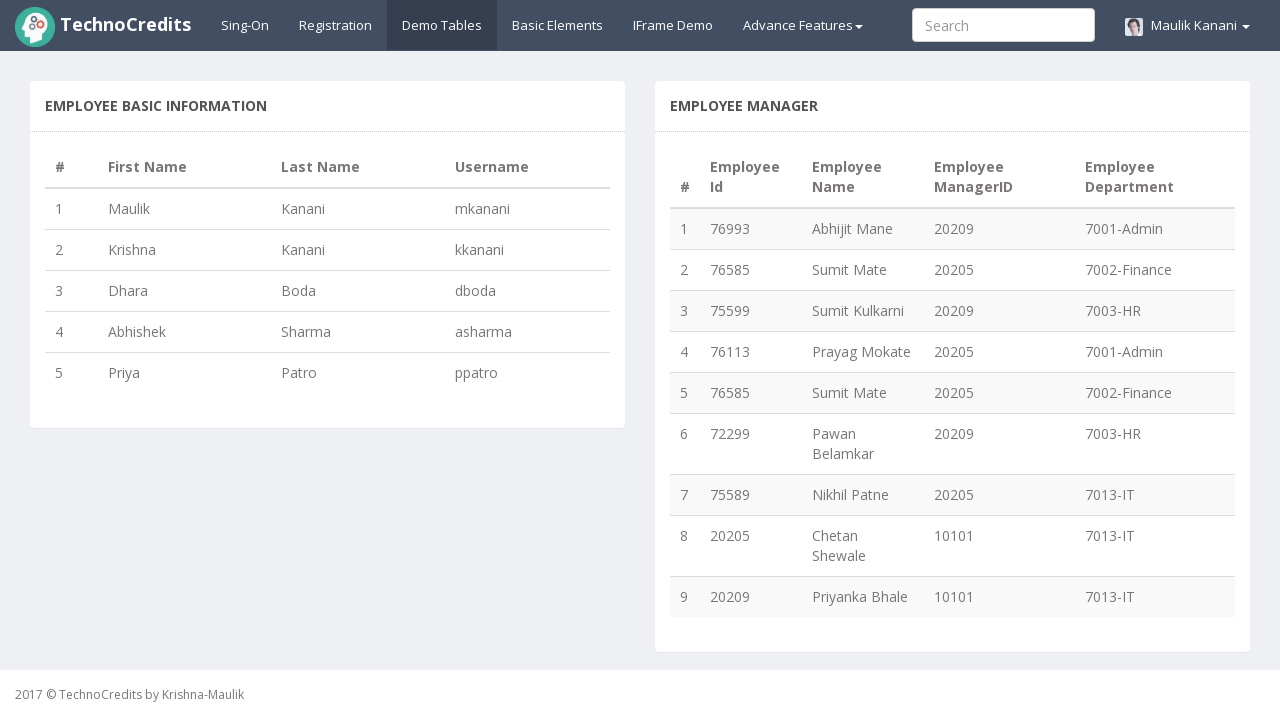

Counted surname occurrences - found 4 unique surnames
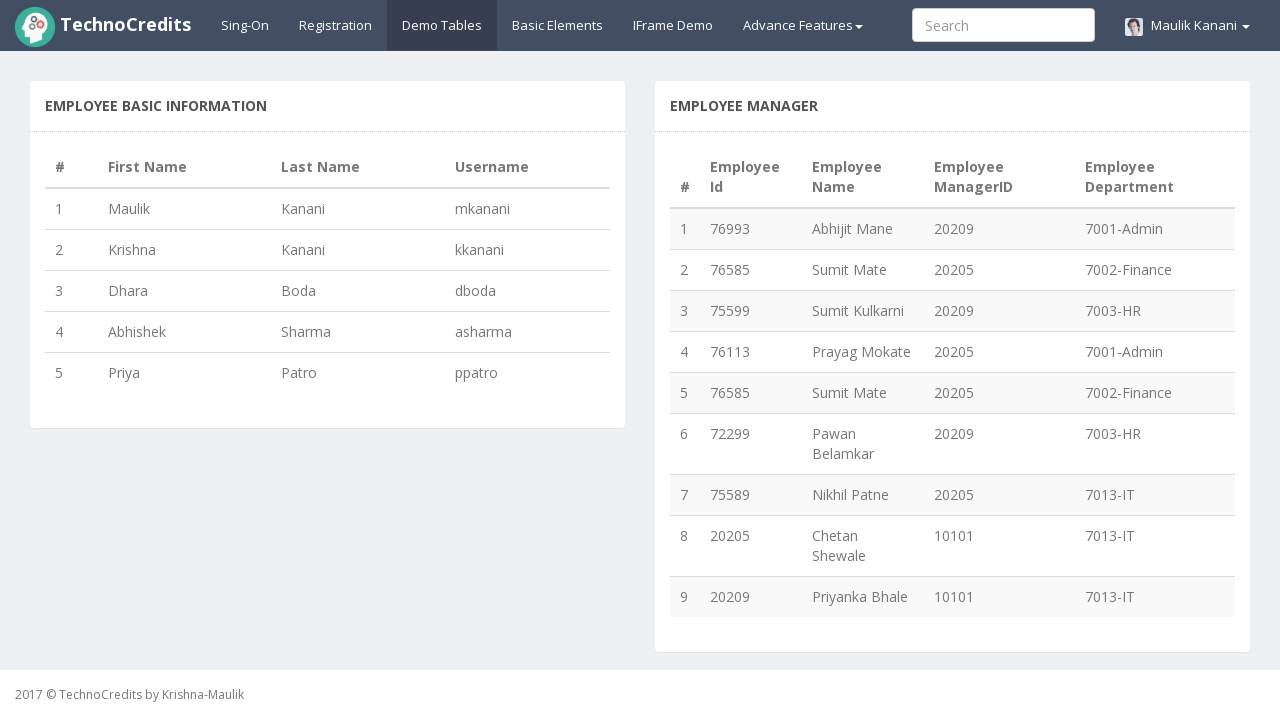

Analyzed and printed unique and duplicate surnames from table1
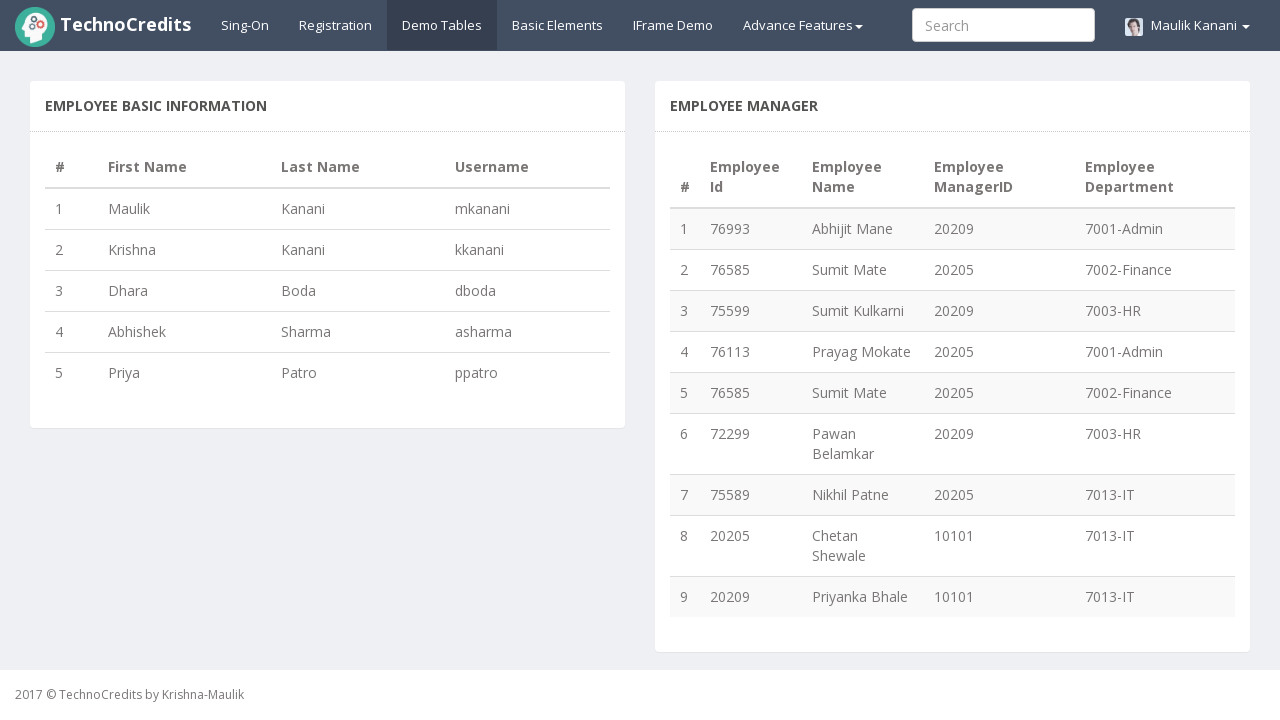

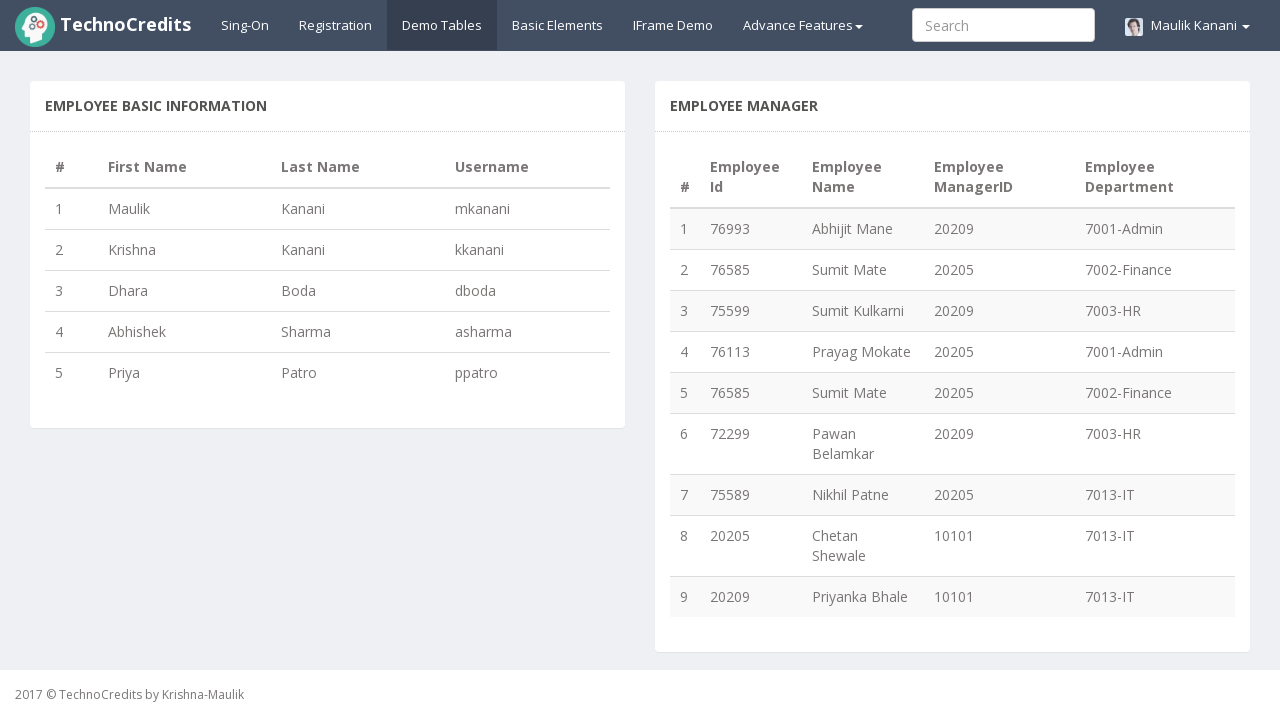